Automates parking reservation at Eldora ski resort by navigating through calendar selection, choosing an available date and time slot, and filling out the reservation form

Starting URL: https://www.eldora.com/plan-your-trip/getting-here/parking-reservations

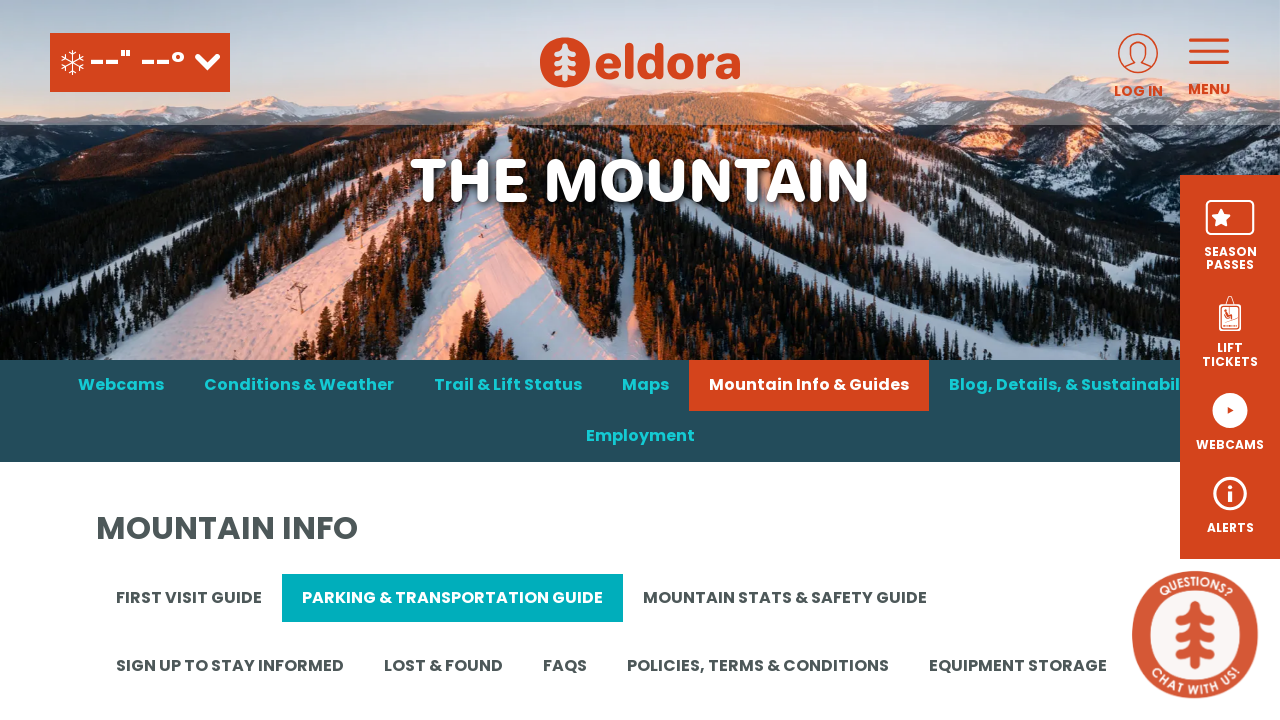

Waited for parking reservation page to load
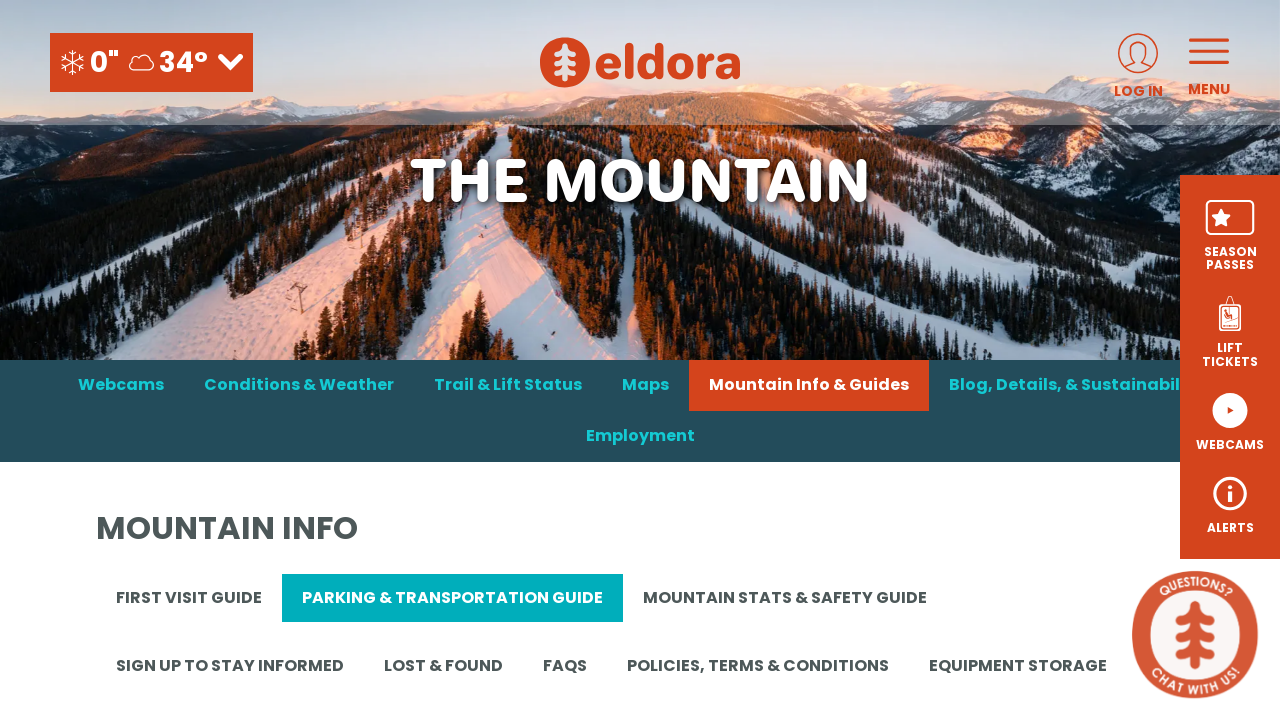

Located calendar iframe
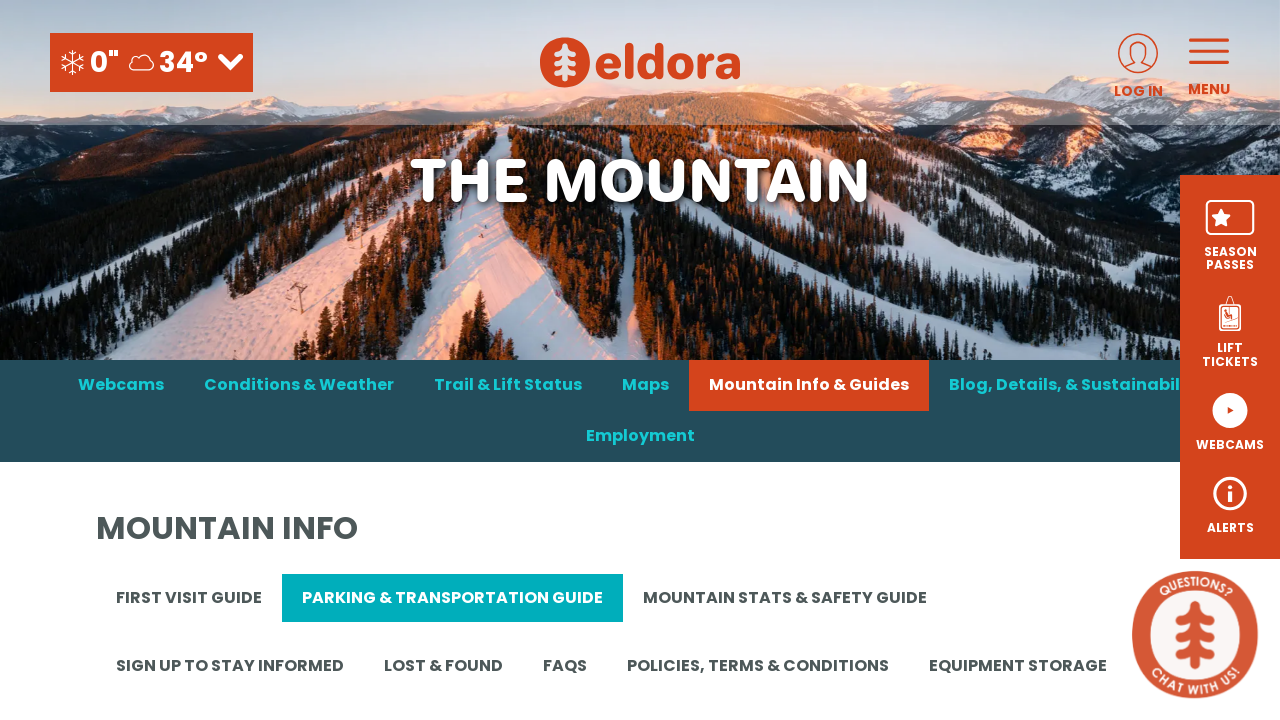

Waited for calendar iframe to load
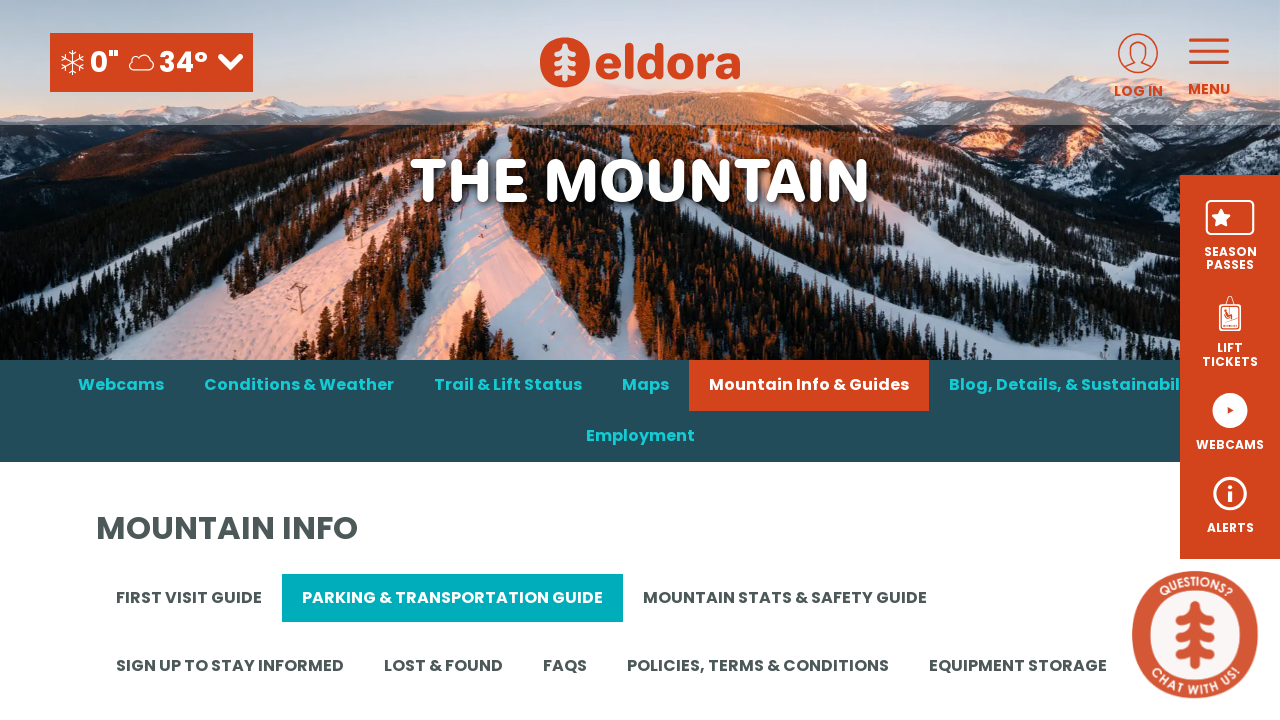

Encountered error while navigating calendar months
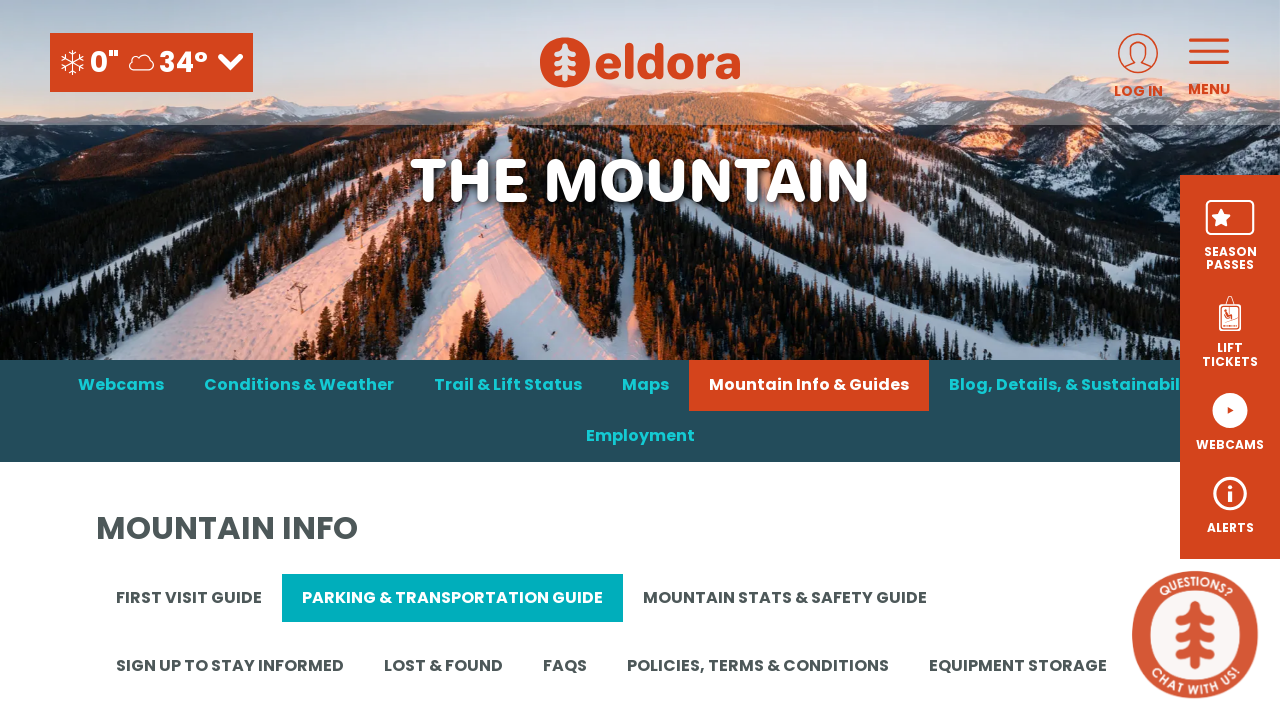

Located calendar tables (count: 0)
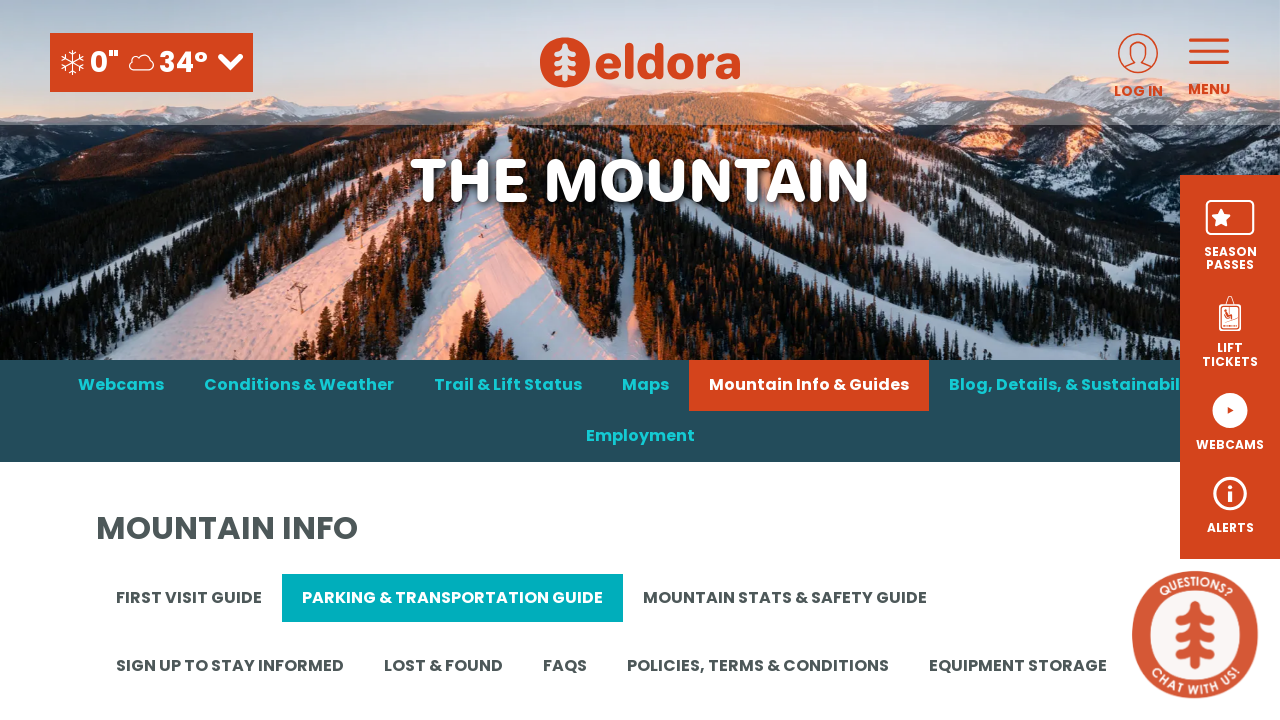

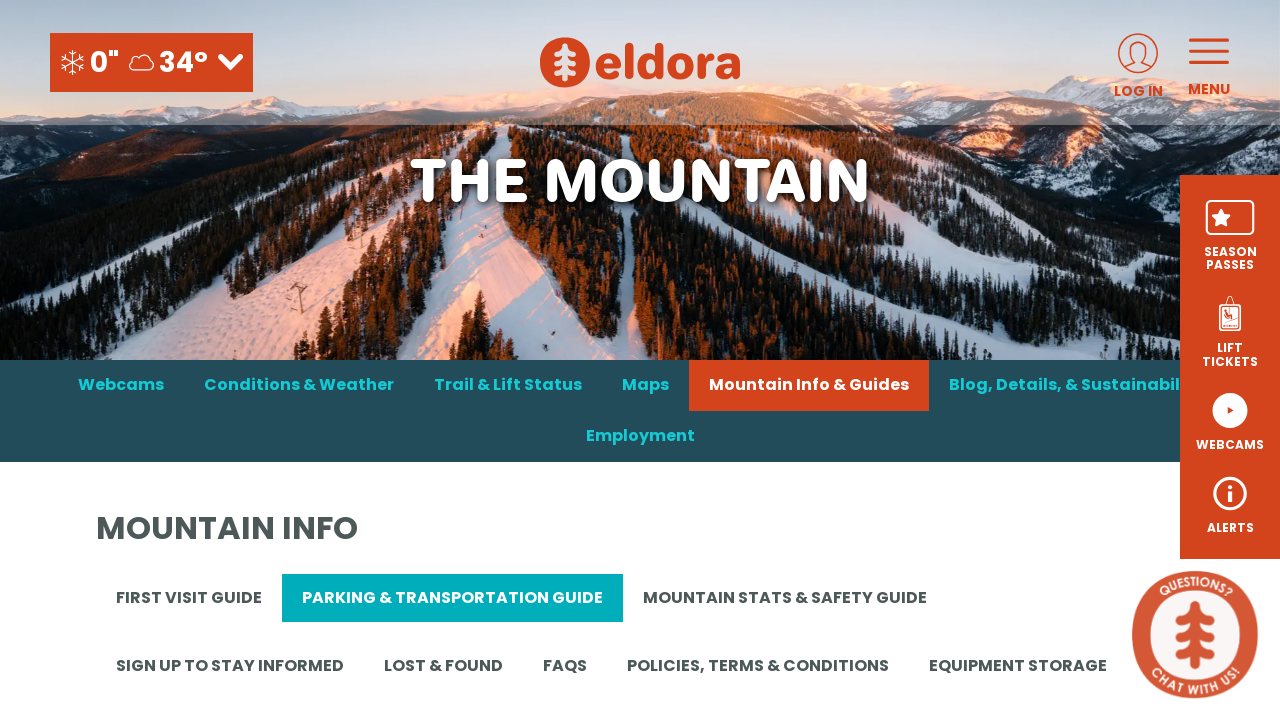